Tests searching for a specific painting "Трамвайный путь" in the embroidered paintings section filtered by "Urban Landscape" genre

Starting URL: https://artnow.ru

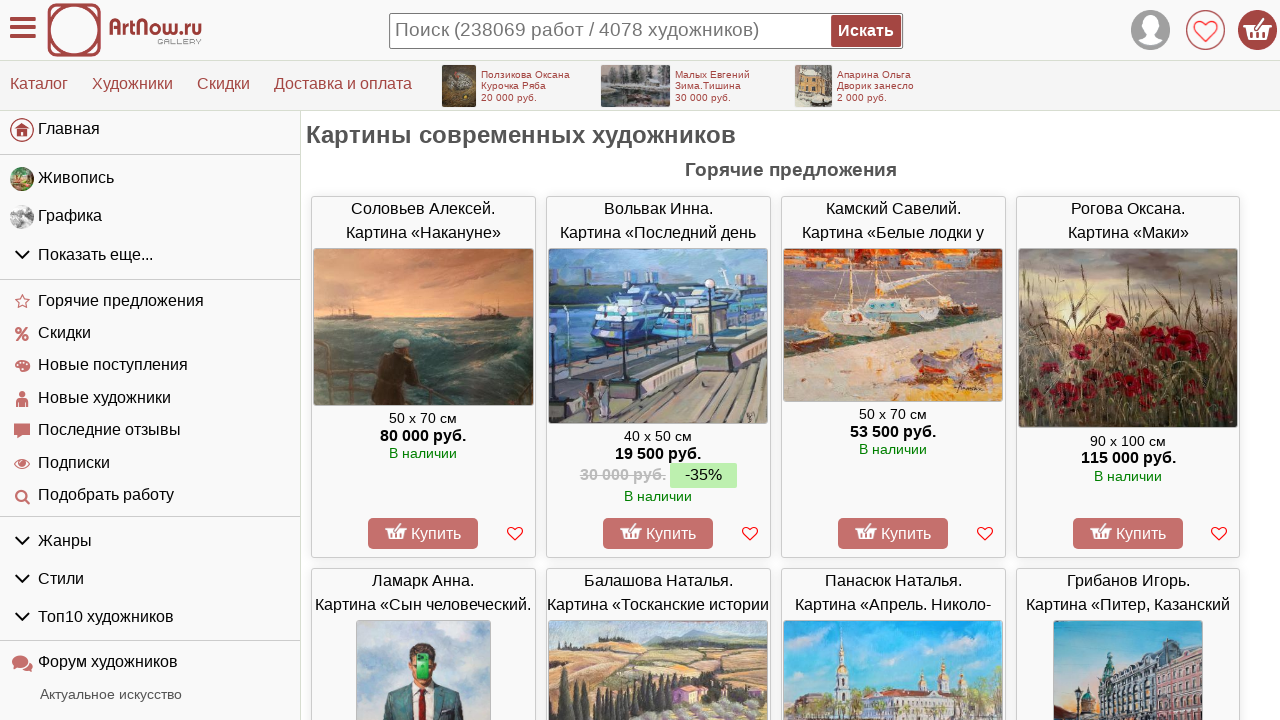

Clicked dropdown menu to expand categories at (150, 255) on #left_container > div > ul:nth-child(2) > li.menu-group.gids > div
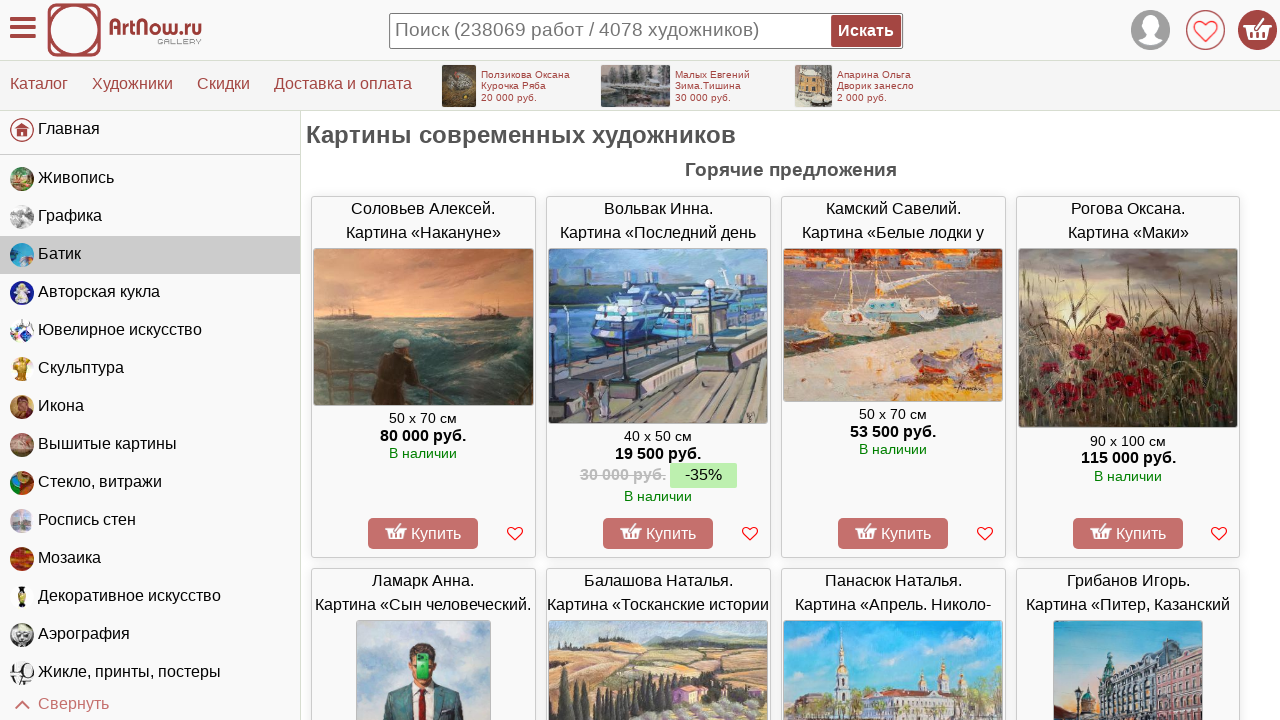

Navigated to embroidered paintings section at (150, 445) on #left_container > div > ul:nth-child(2) > li:nth-child(8) > a
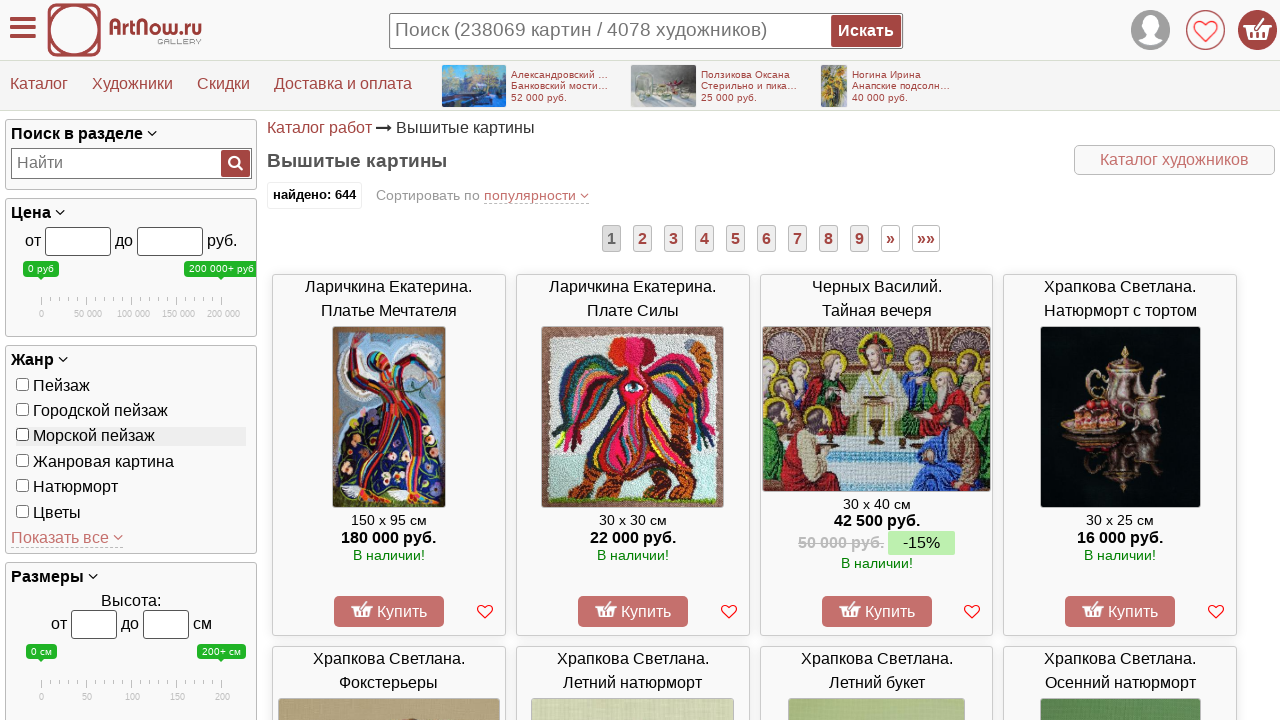

Clicked Urban Landscape genre filter checkbox at (131, 411) on #genrebox > div > label:nth-child(2)
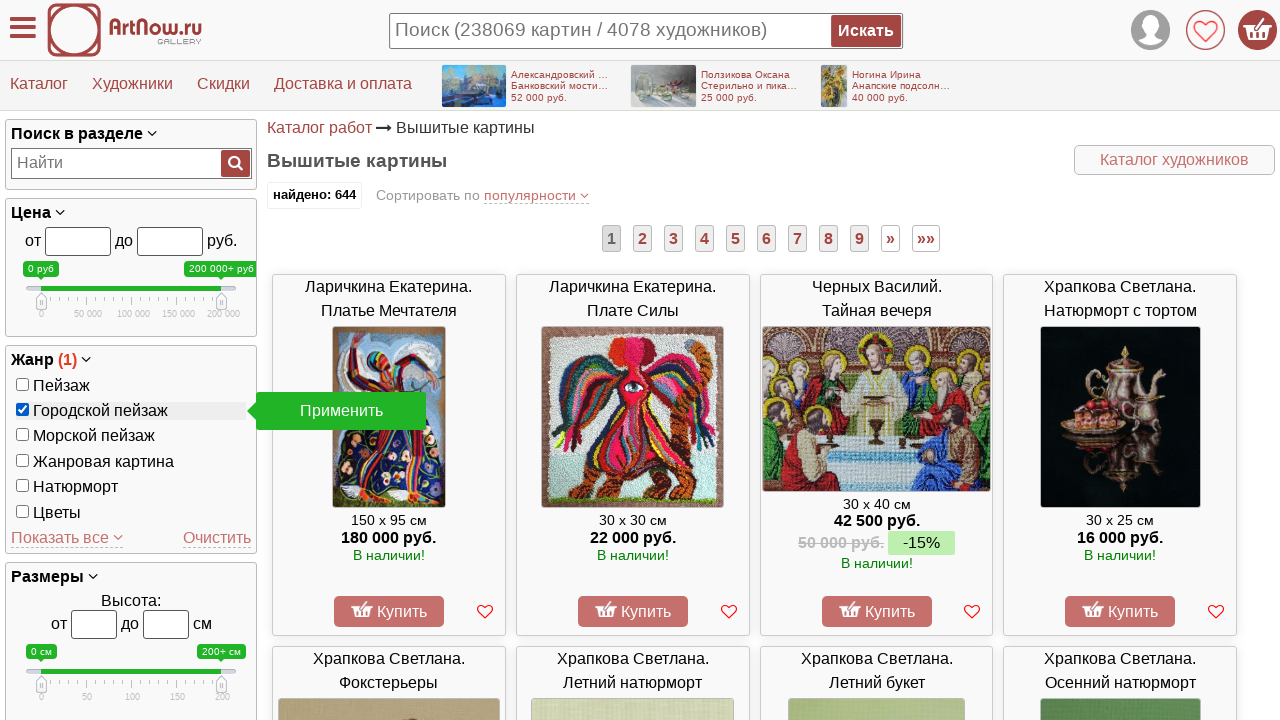

Pressed Enter to confirm Urban Landscape genre filter on #genrebox > div > label:nth-child(2)
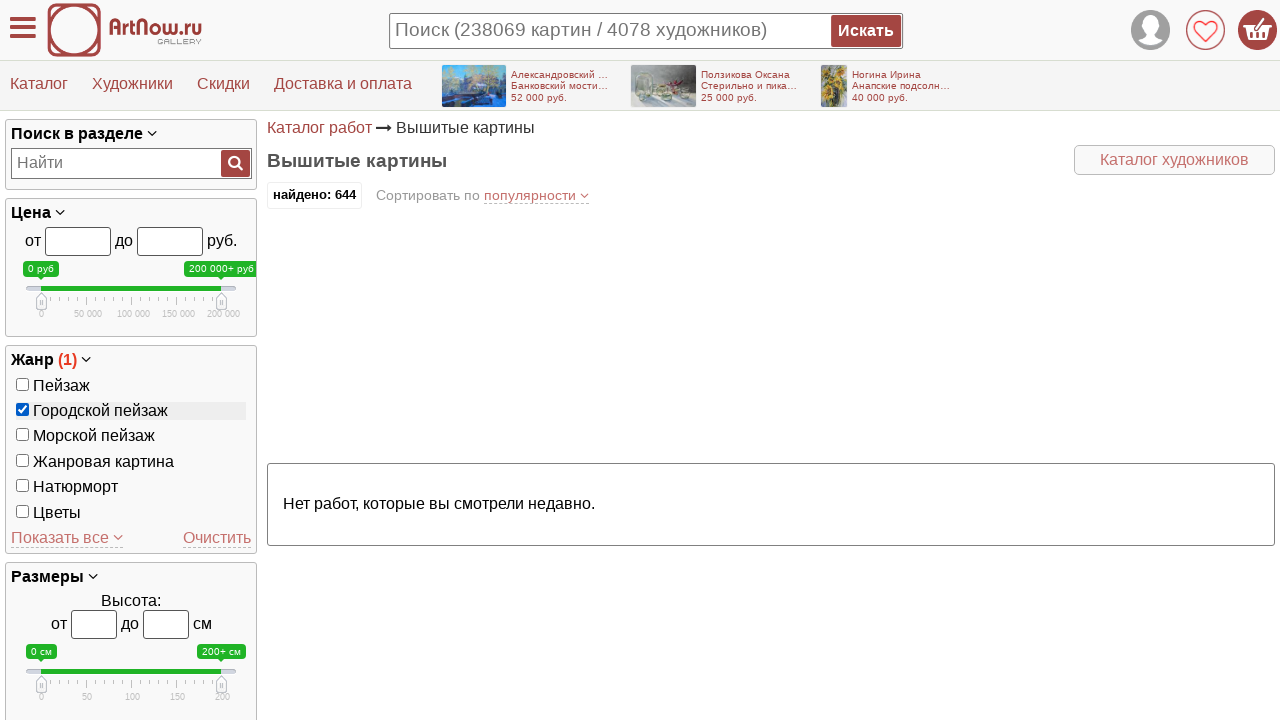

Waited for filtered results to load
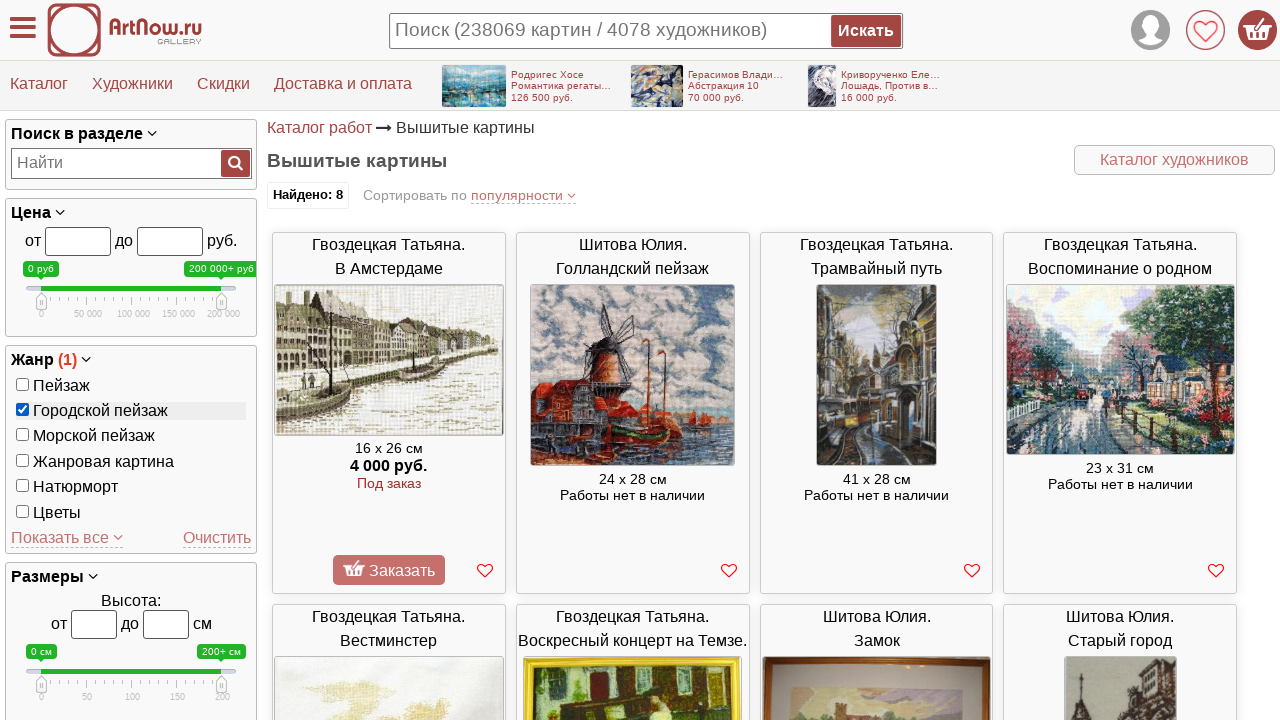

Retrieved page content to verify painting
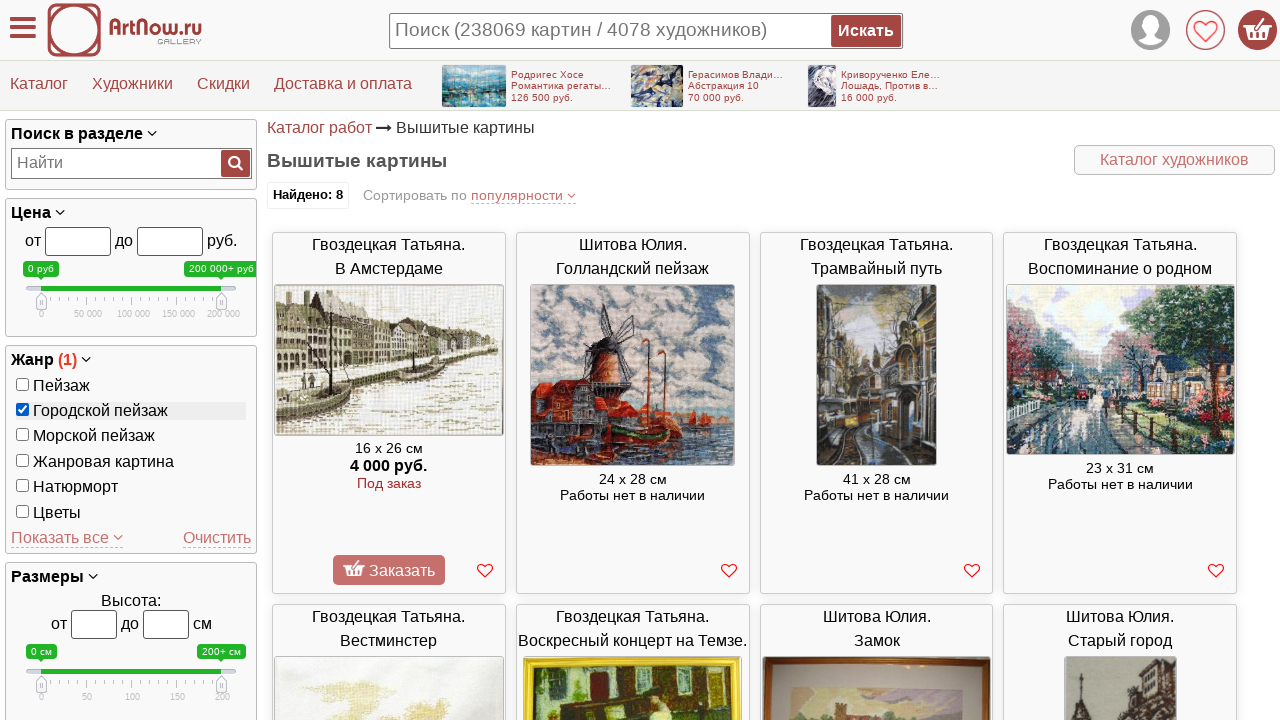

Assertion passed: 'Трамвайный путь' painting found in filtered results
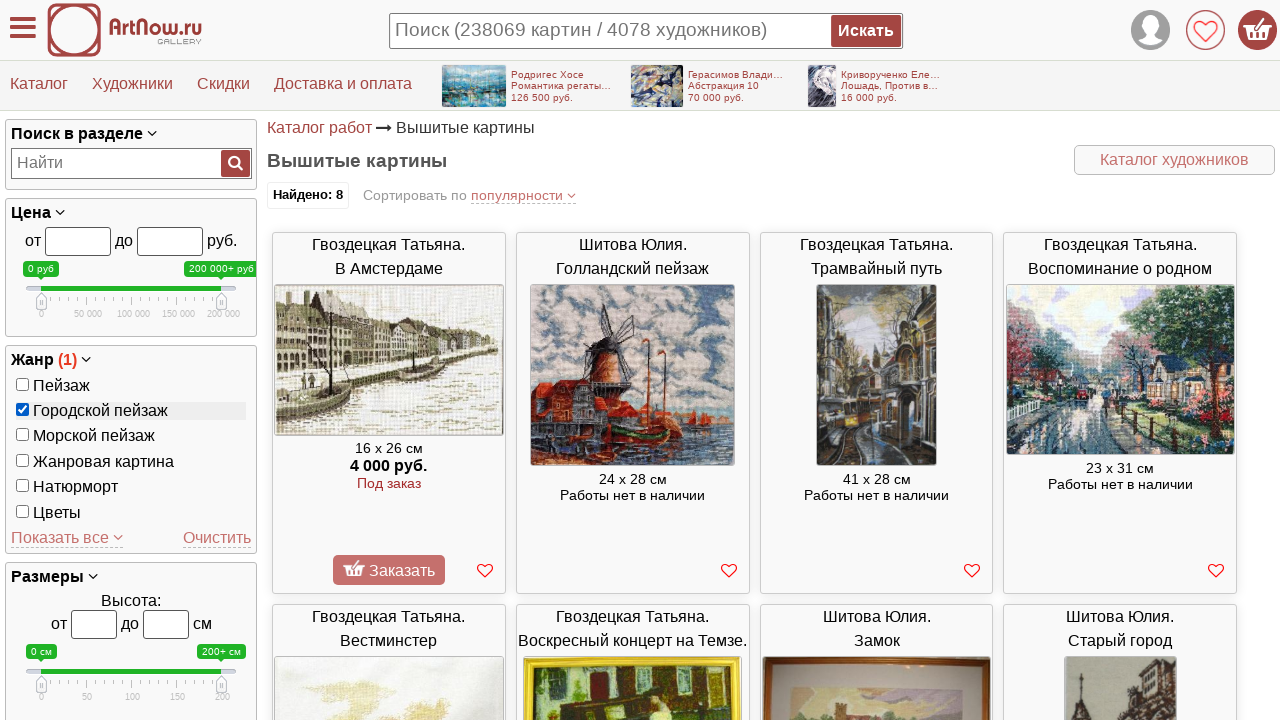

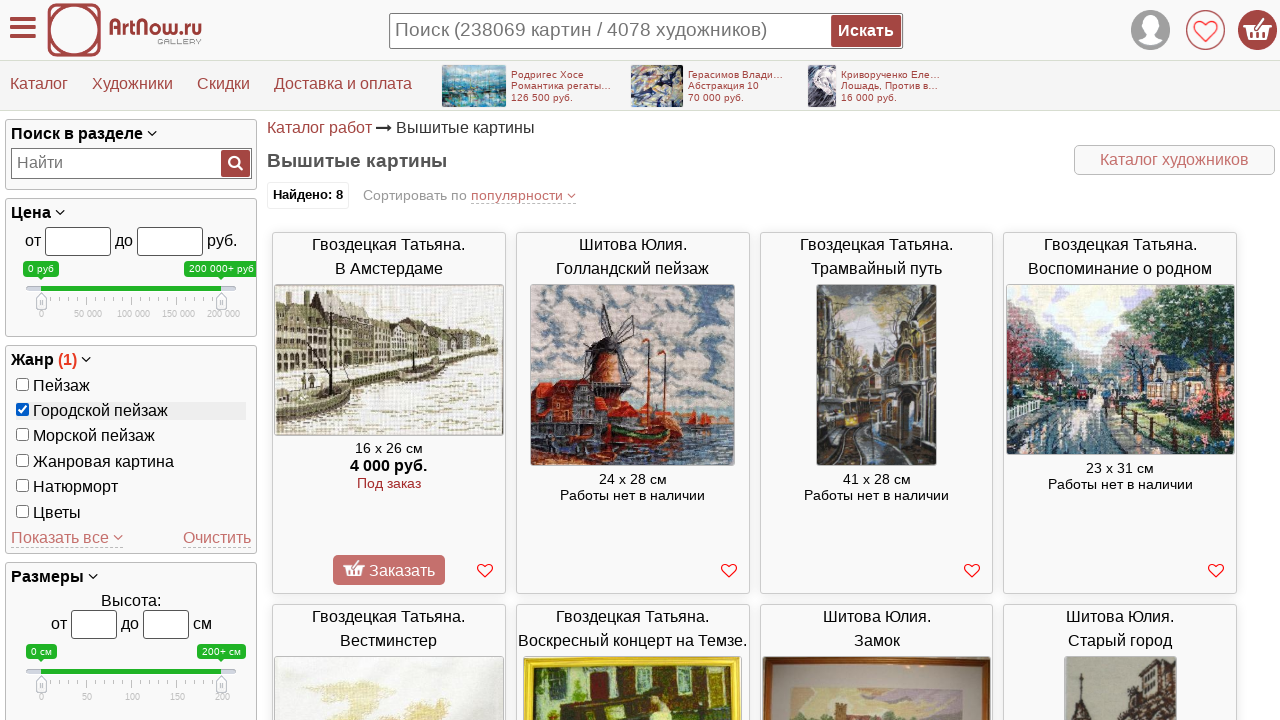